Tests dynamic dropdown functionality by selecting origin station (Bangalore/BLR) and destination station (Chennai/MAA) from dropdown menus on a flight booking practice page

Starting URL: https://rahulshettyacademy.com/dropdownsPractise/

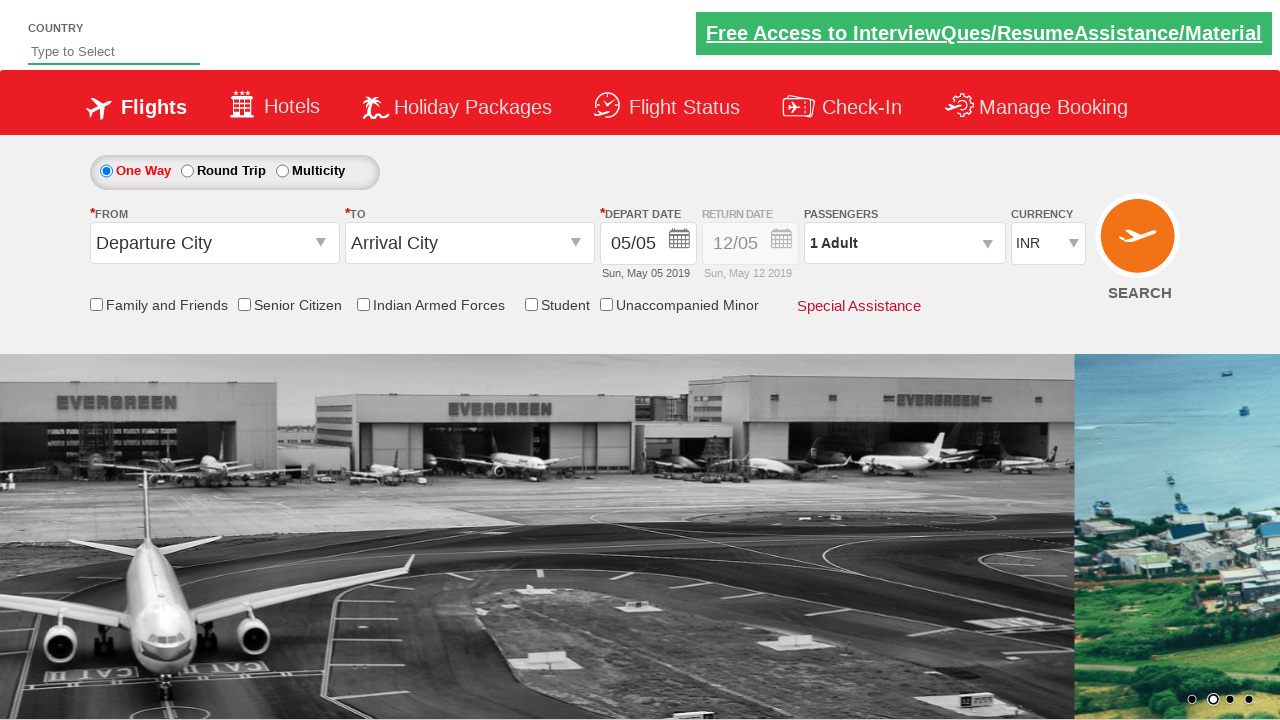

Clicked on origin station dropdown to open it at (214, 243) on #ctl00_mainContent_ddl_originStation1_CTXT
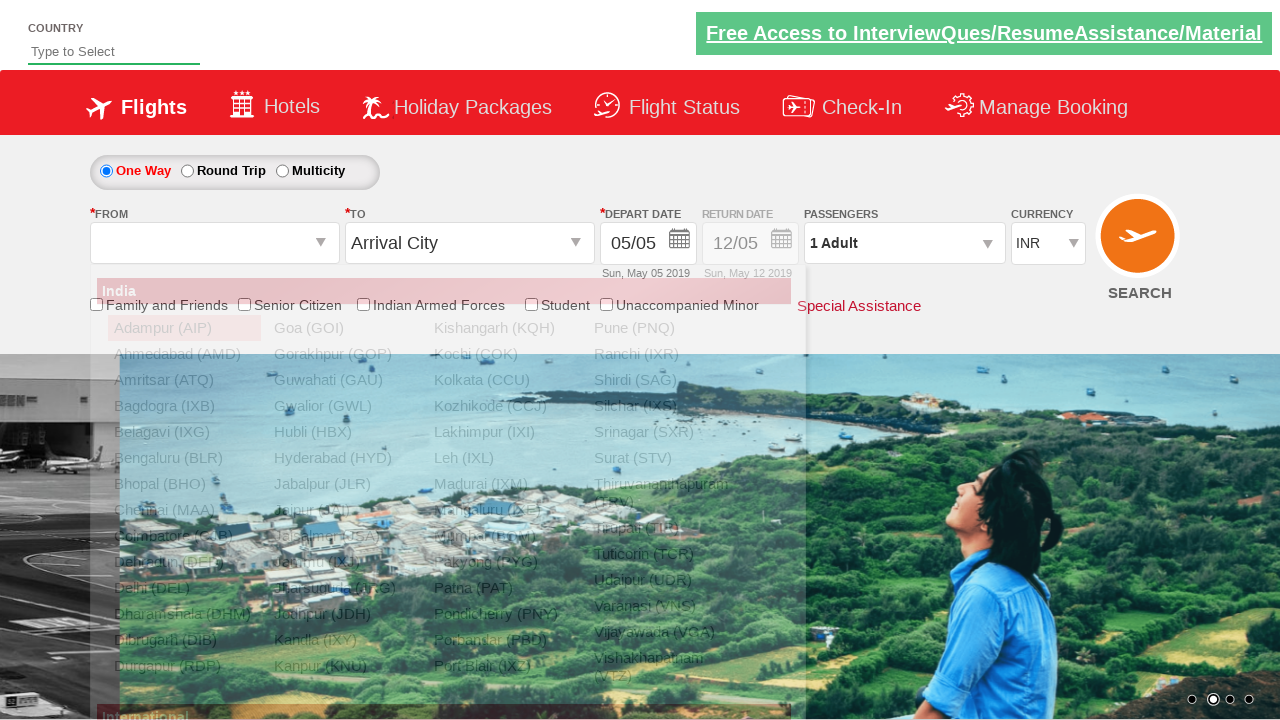

Selected Bangalore (BLR) as origin station at (184, 458) on xpath=//div[@id='ctl00_mainContent_ddl_originStation1_CTNR']//a[@value='BLR']
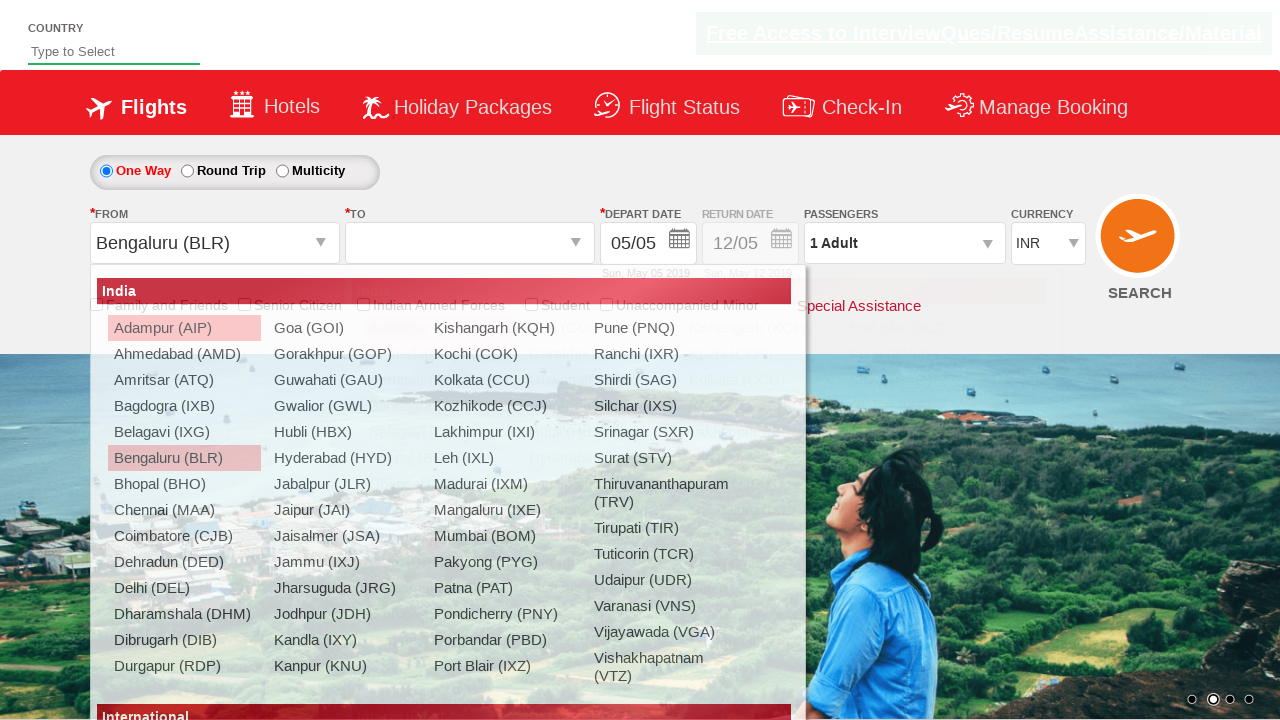

Waited 2000ms for dropdown animation
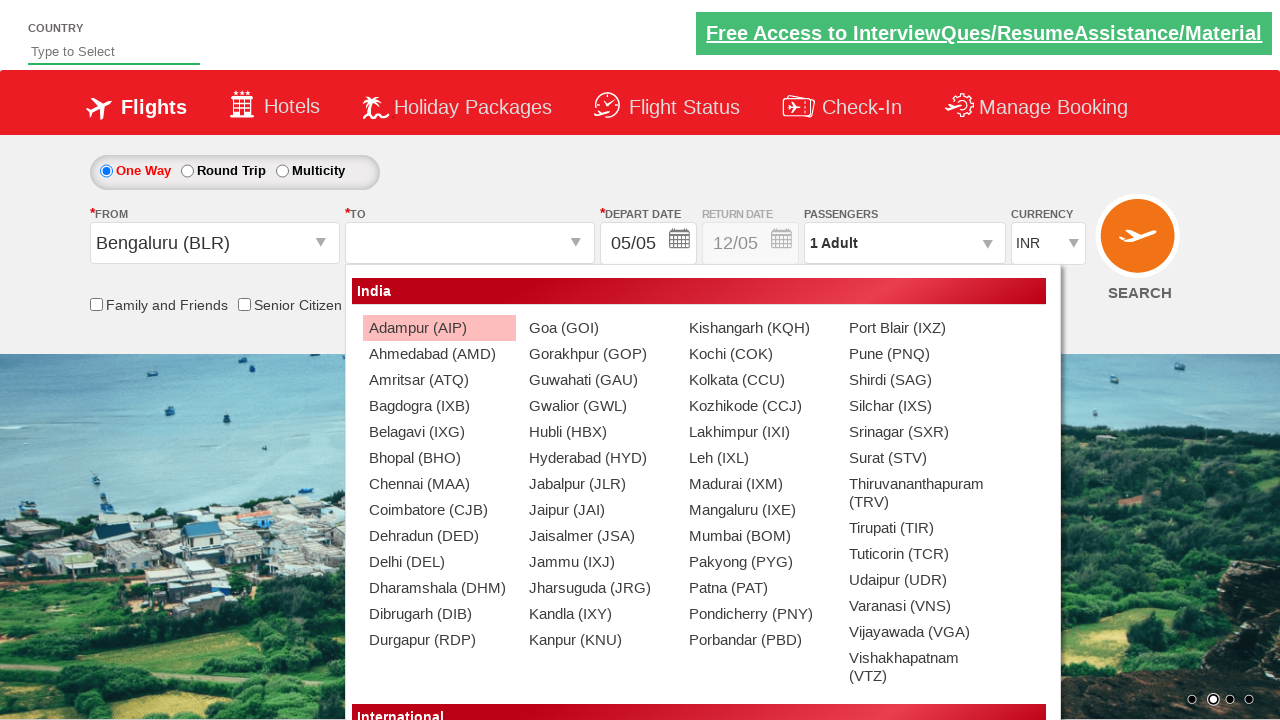

Selected Chennai (MAA) as destination station at (439, 484) on xpath=//div[@id='glsctl00_mainContent_ddl_destinationStation1_CTNR']//a[@value='
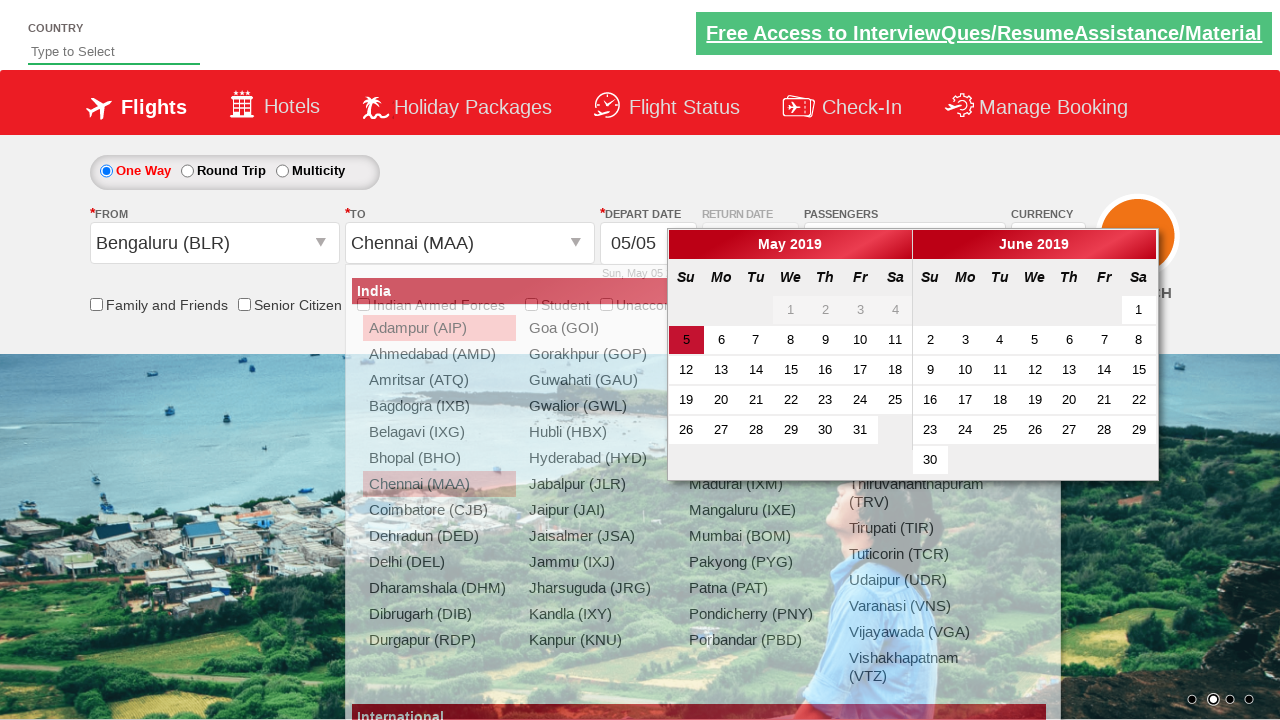

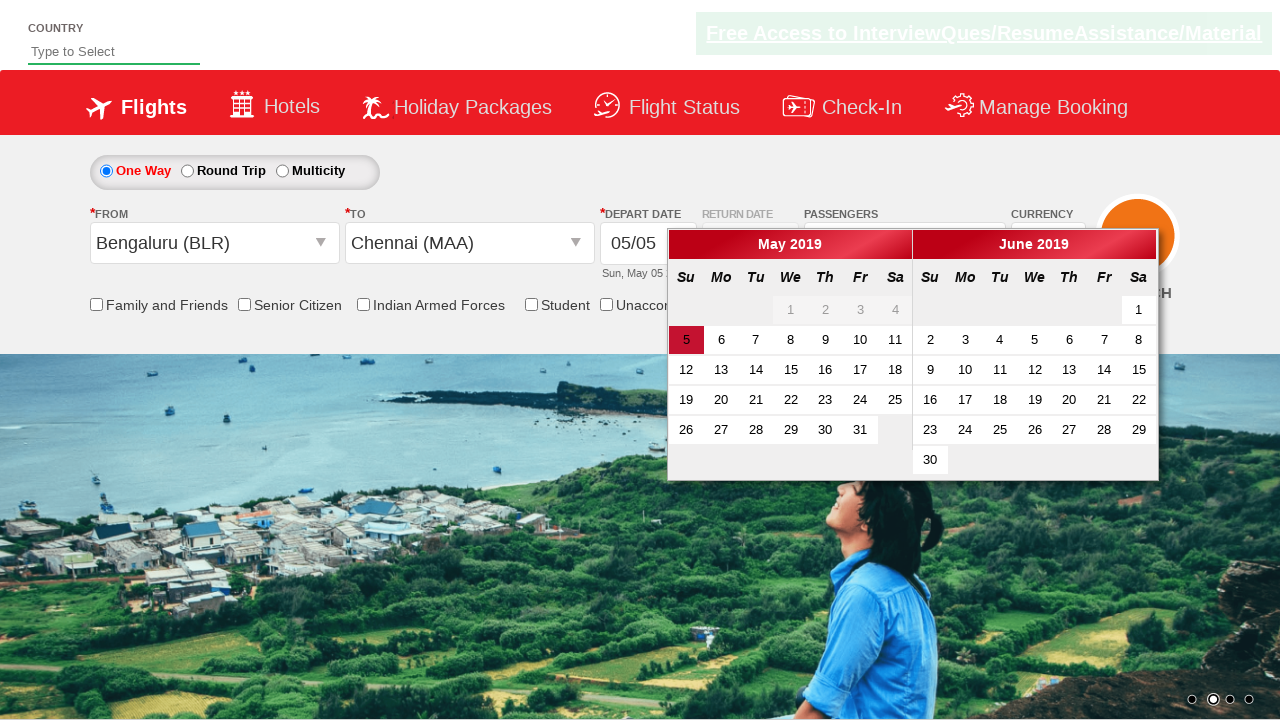